Tests browser navigation commands including navigating to a URL, going back, forward, and refreshing the page

Starting URL: https://demoqa.com/

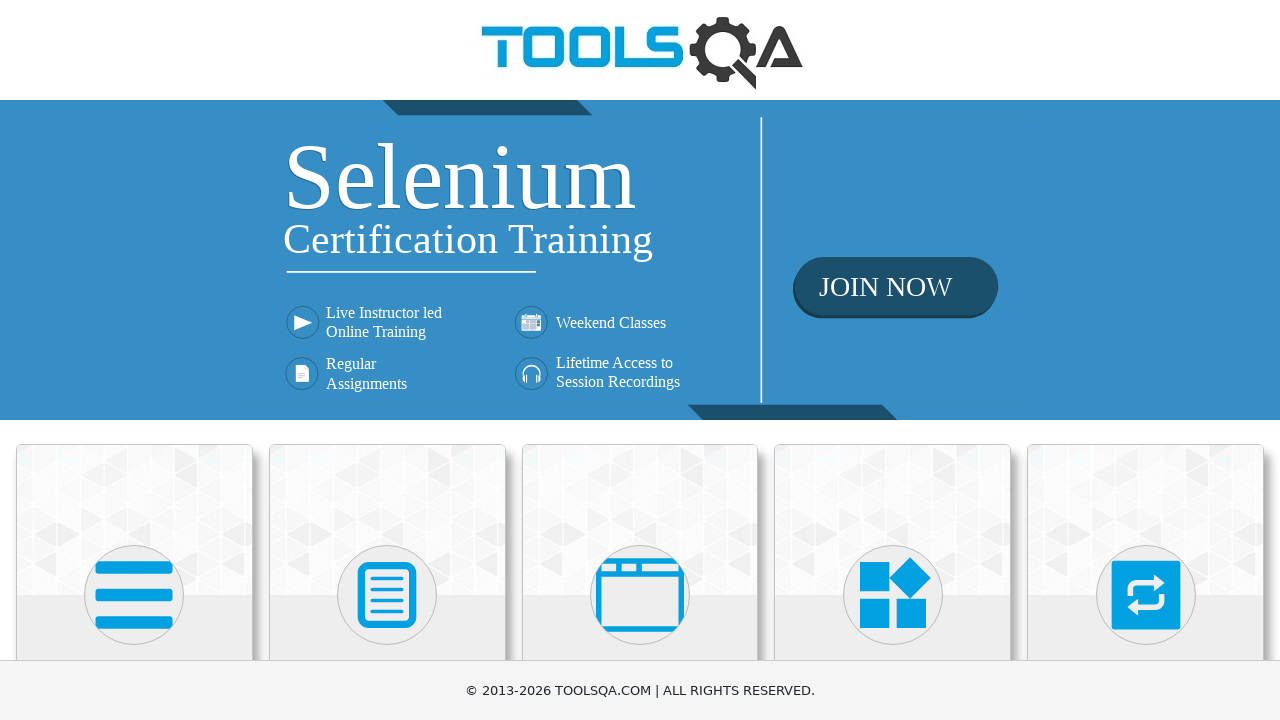

Navigated to https://adactinhotelapp.com/
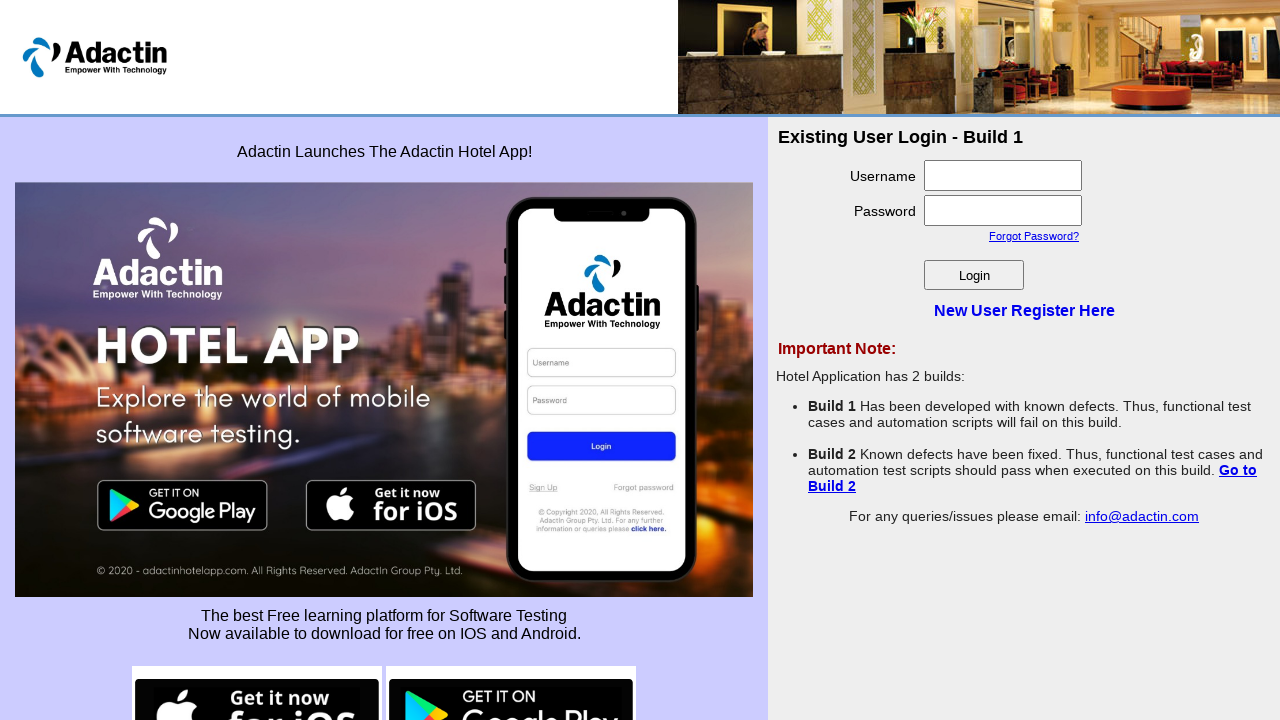

Navigated back to previous page (https://demoqa.com/)
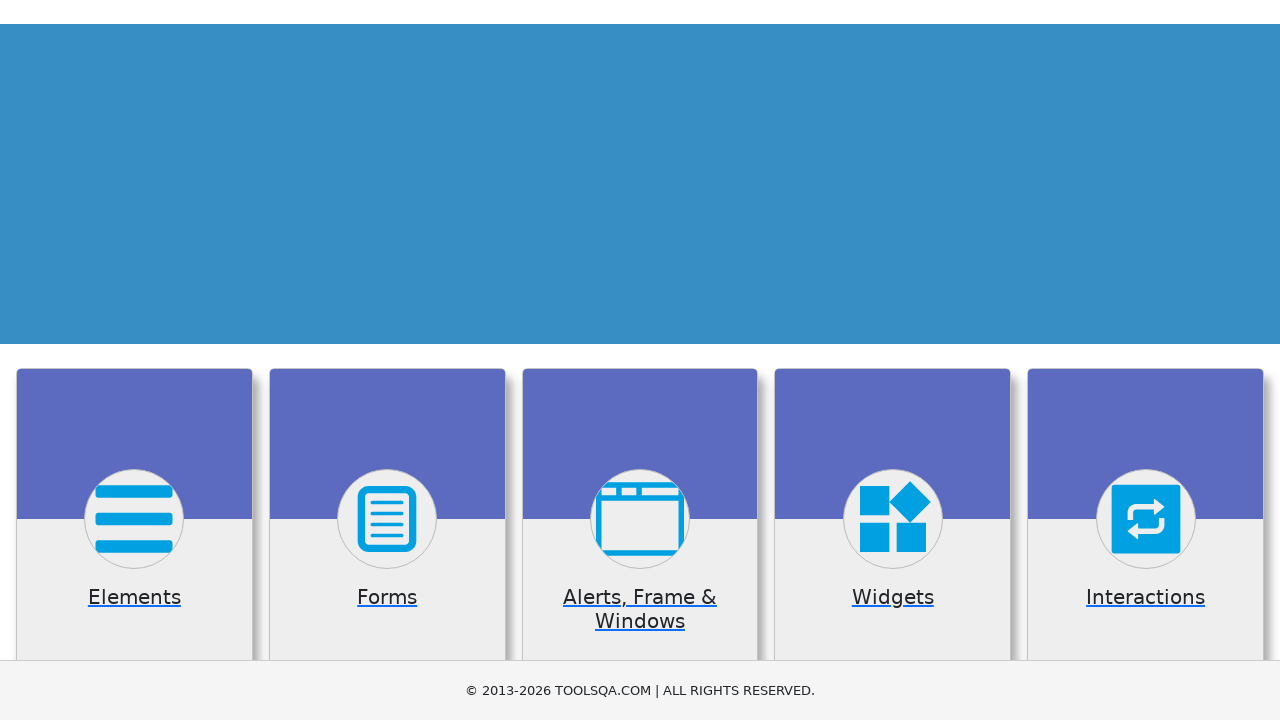

Navigated forward to https://adactinhotelapp.com/
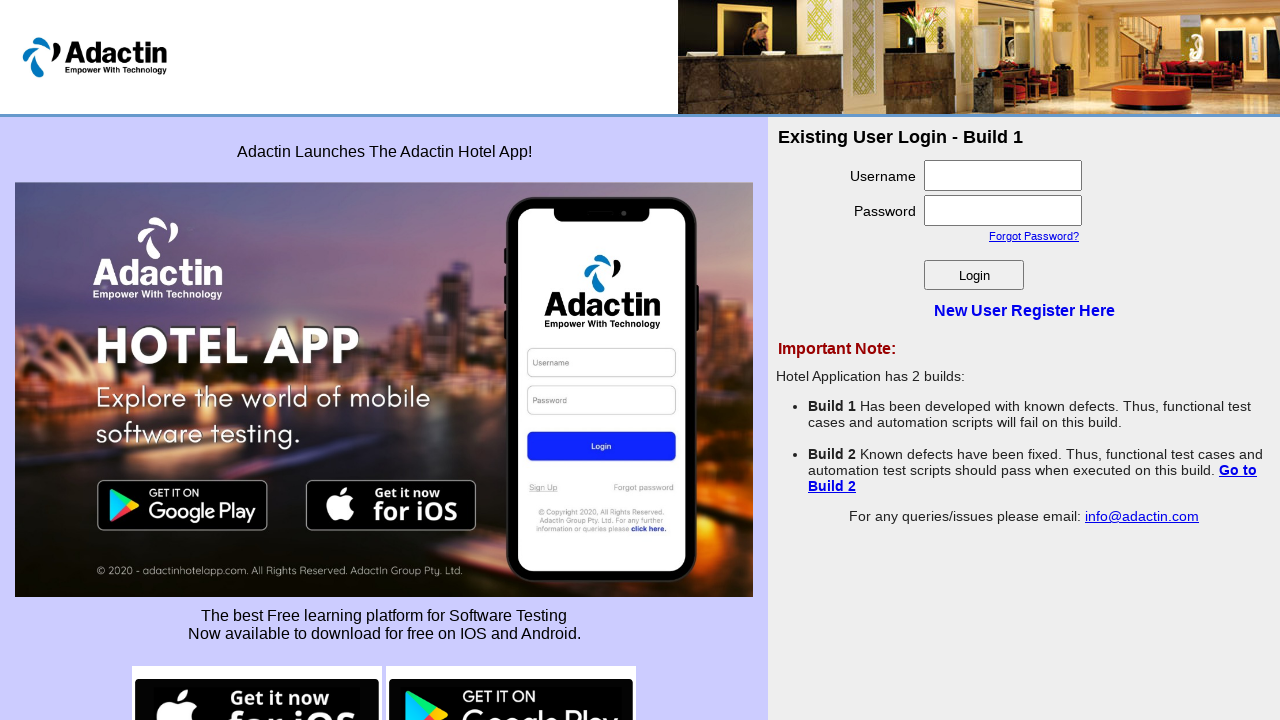

Refreshed the current page
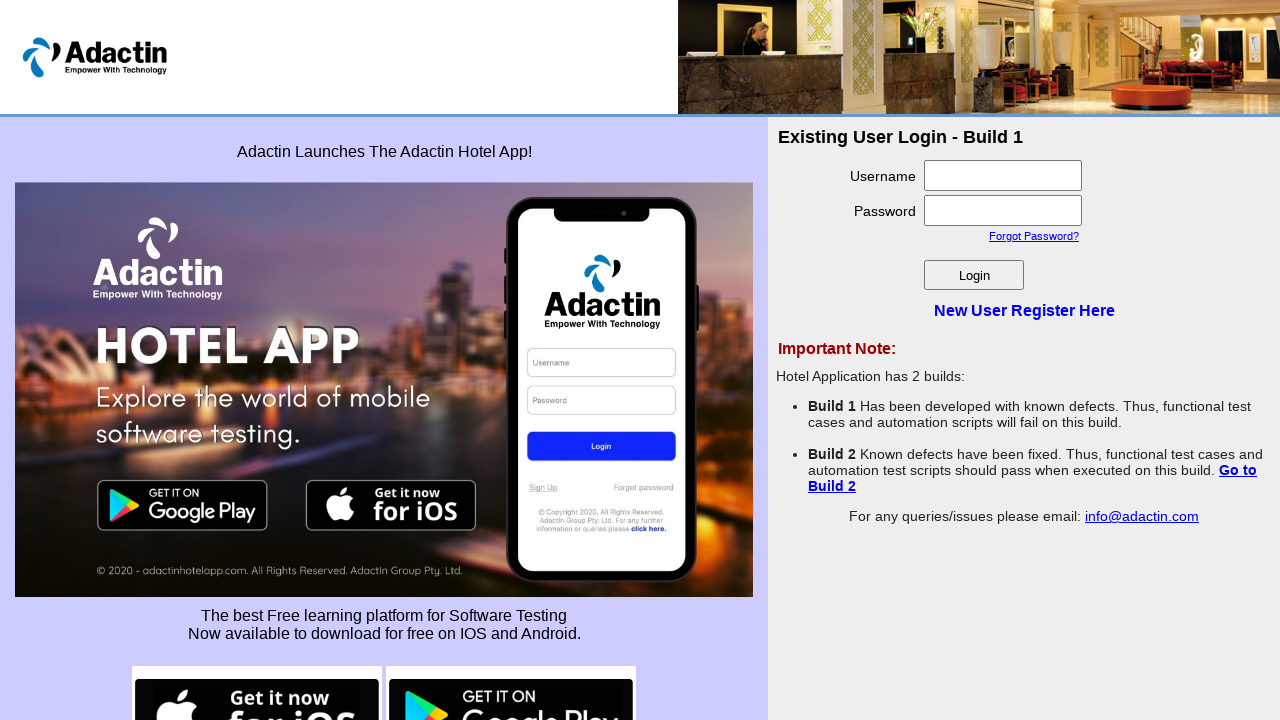

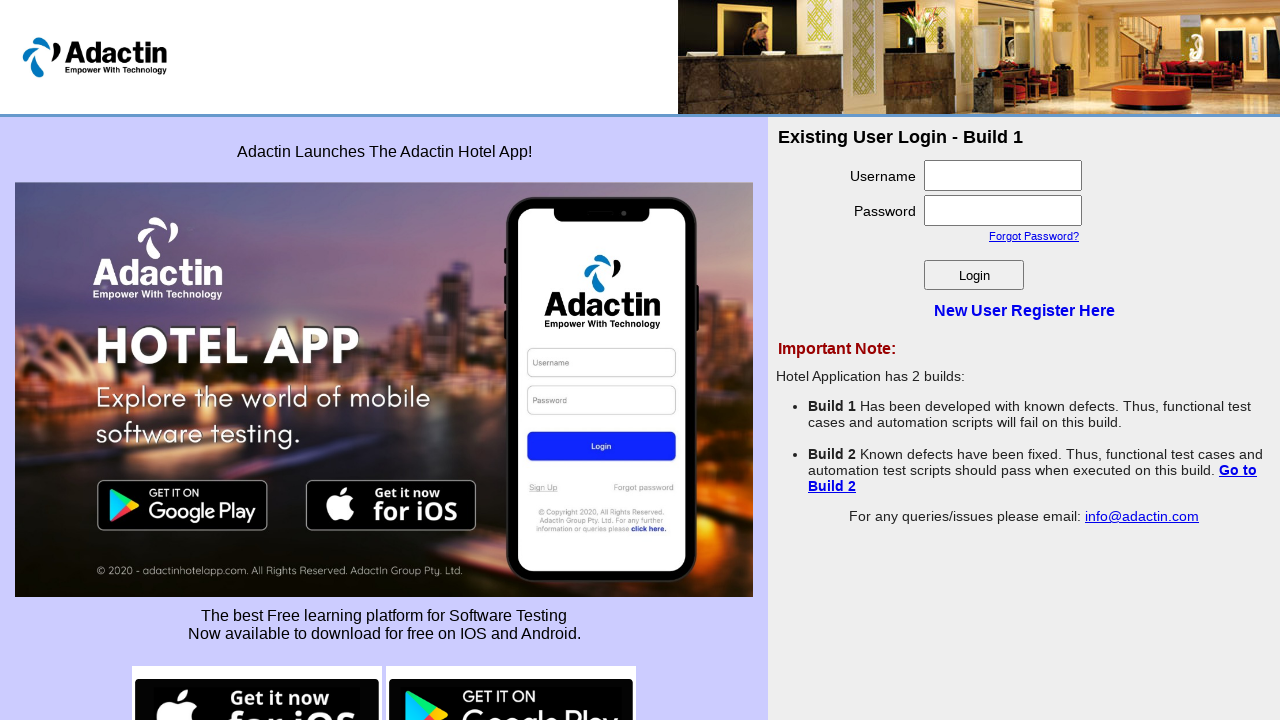